Tests drag and drop functionality on jQuery UI demo page by dragging an element from source to target

Starting URL: http://jqueryui.com/droppable/

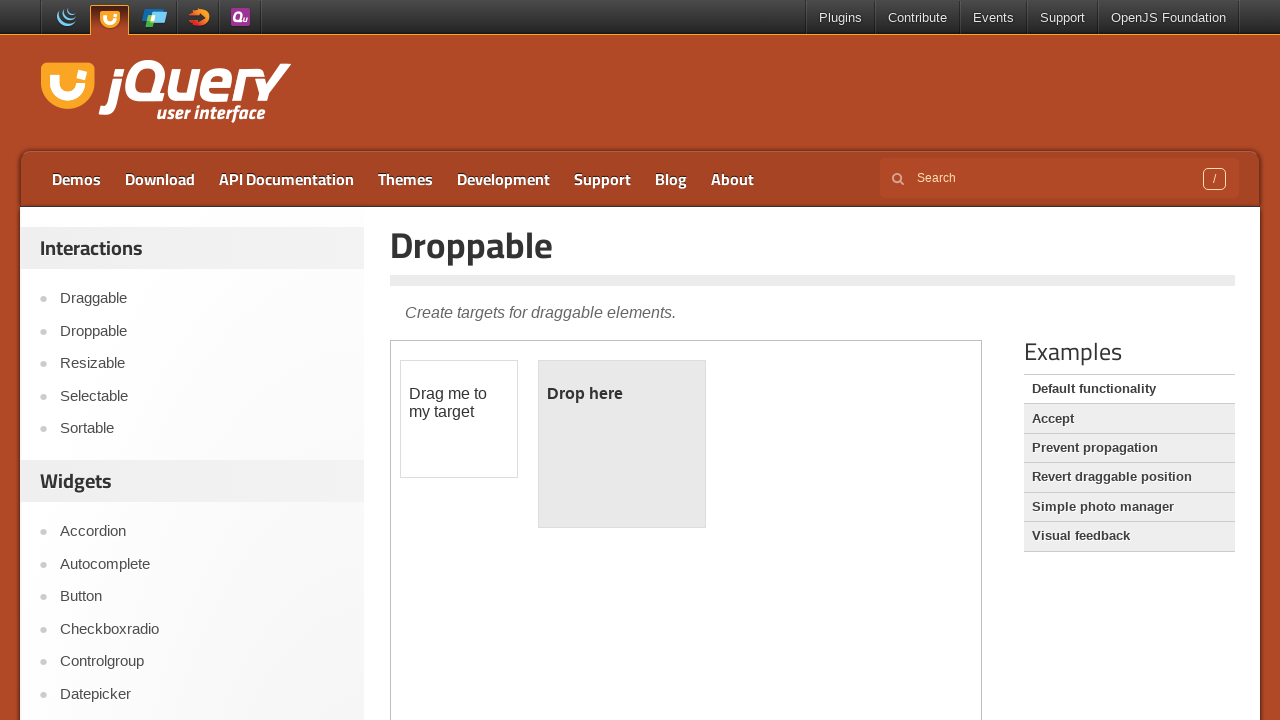

Located iframe containing drag and drop demo
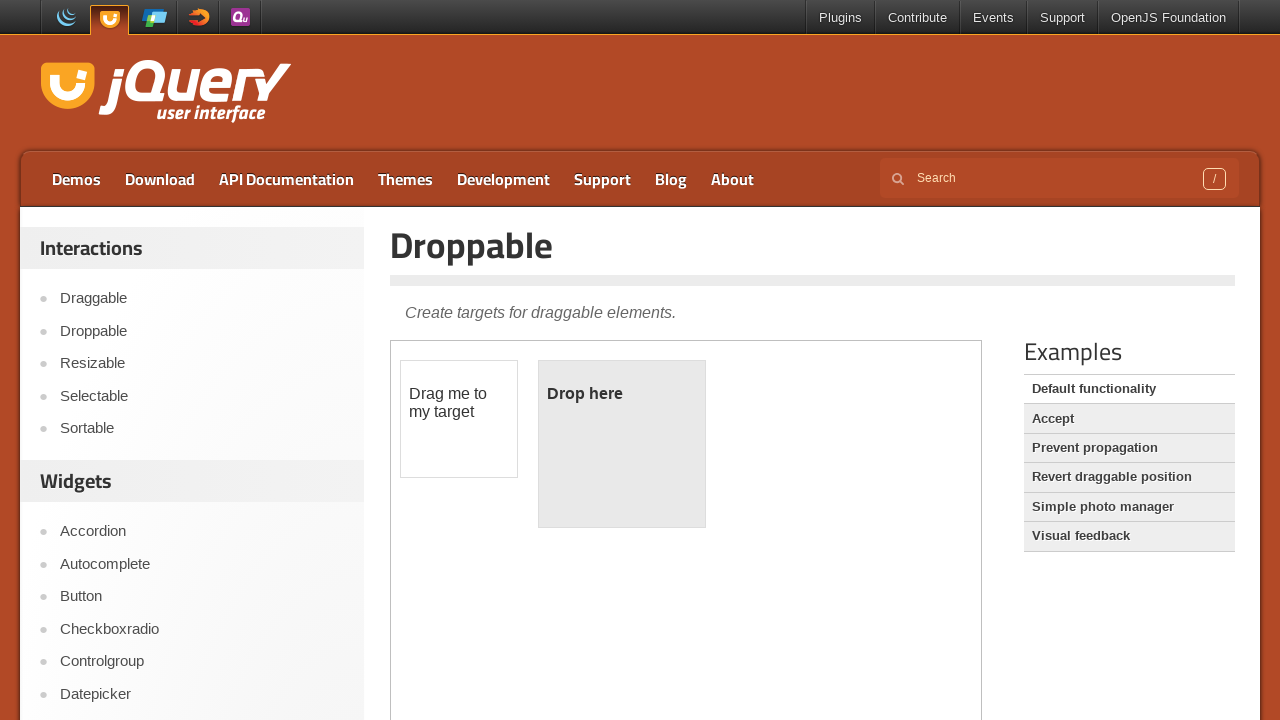

Located draggable source element
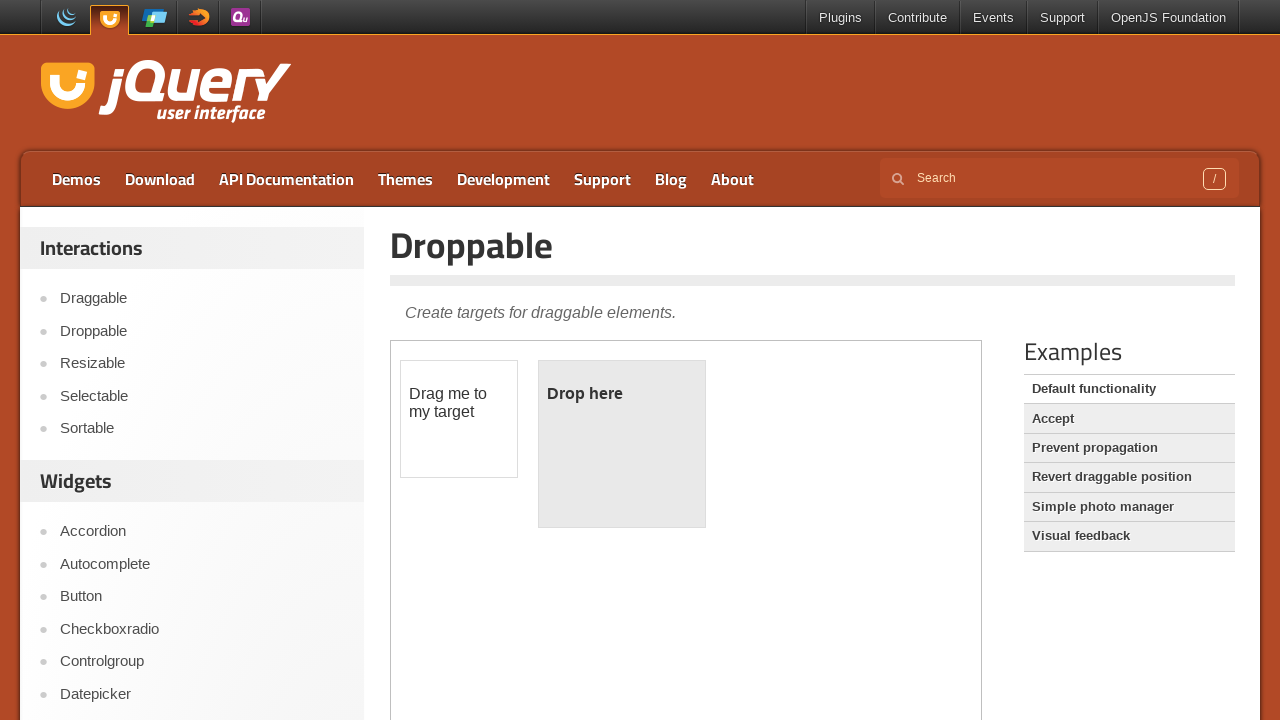

Located droppable target element
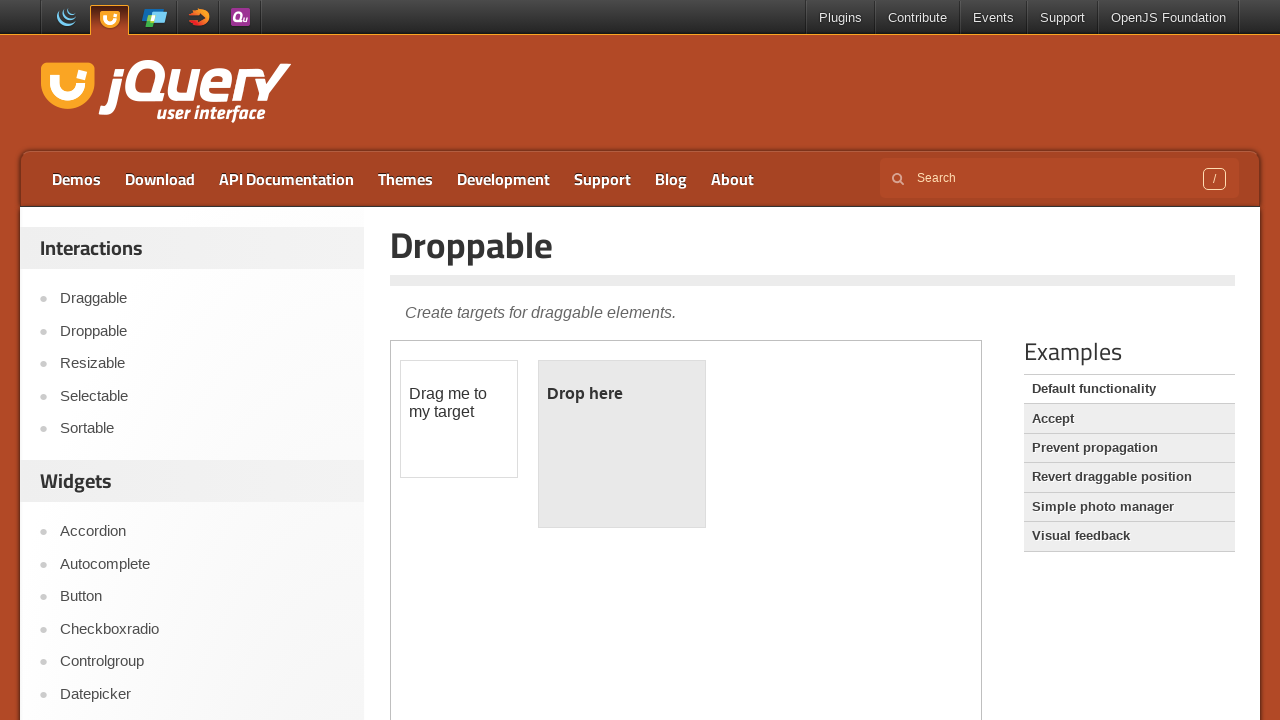

Dragged element from source to target at (622, 444)
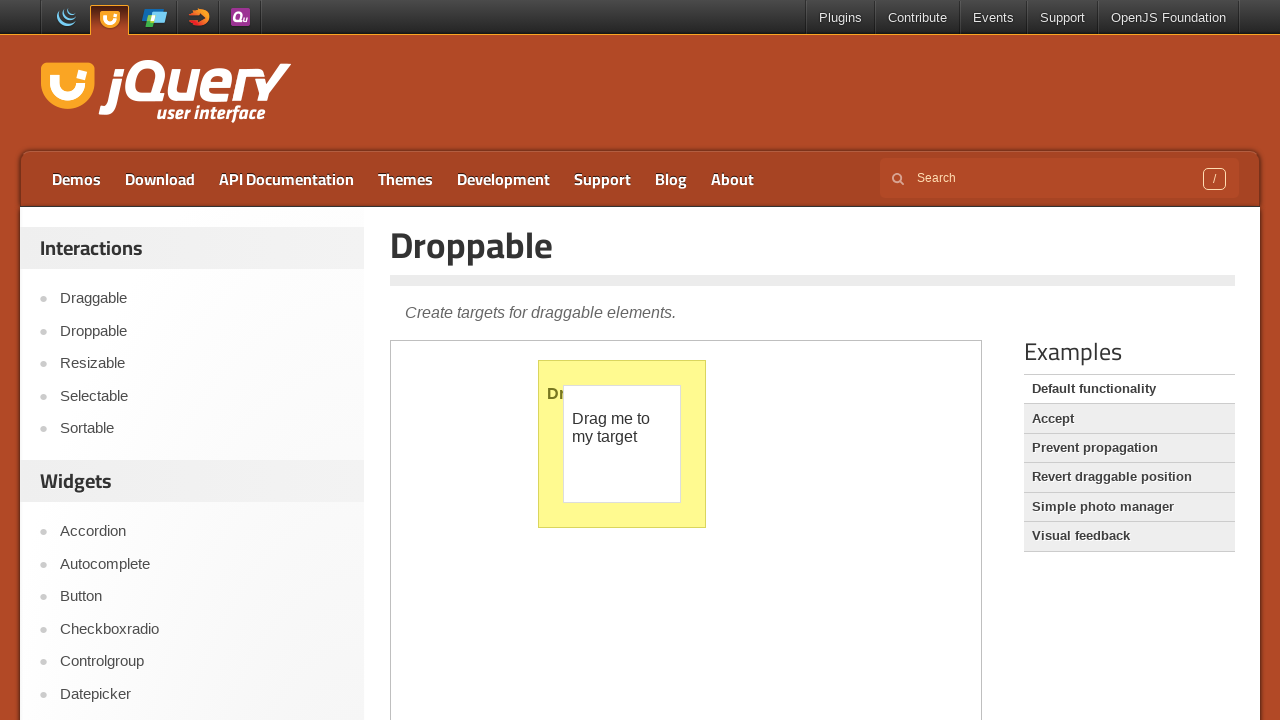

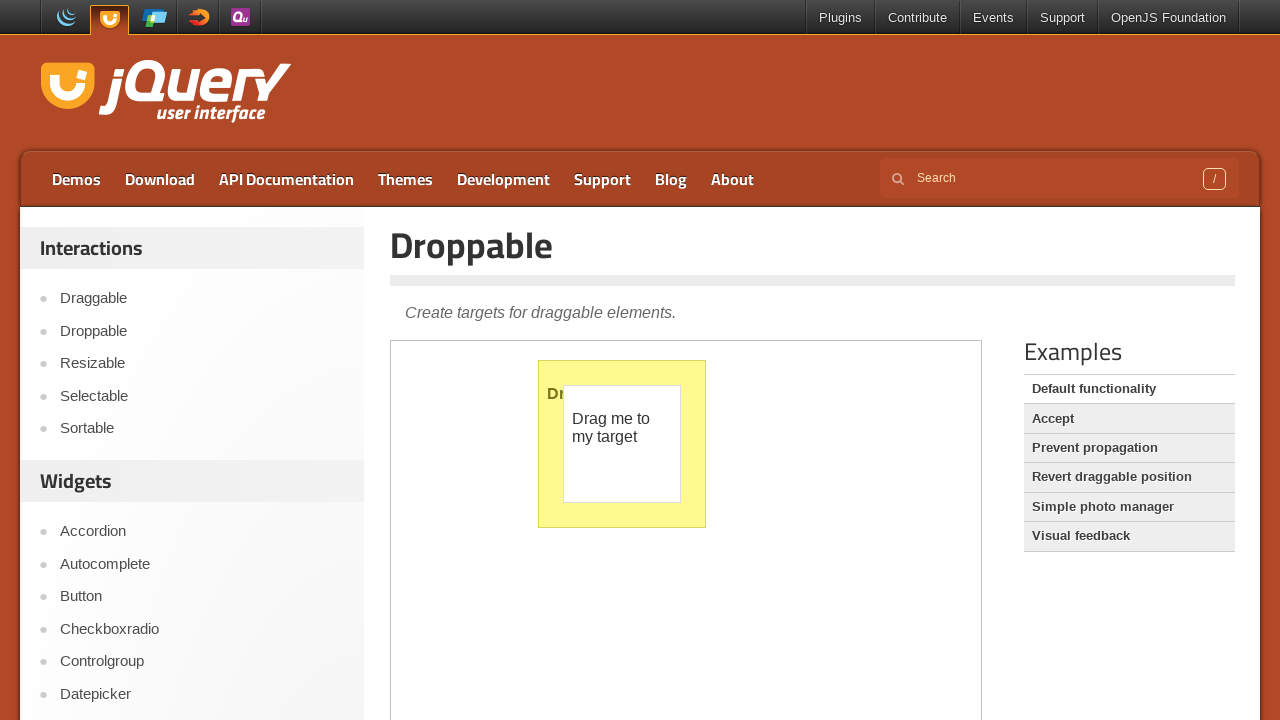